Tests file download functionality by clicking a download button

Starting URL: https://demoqa.com/upload-download

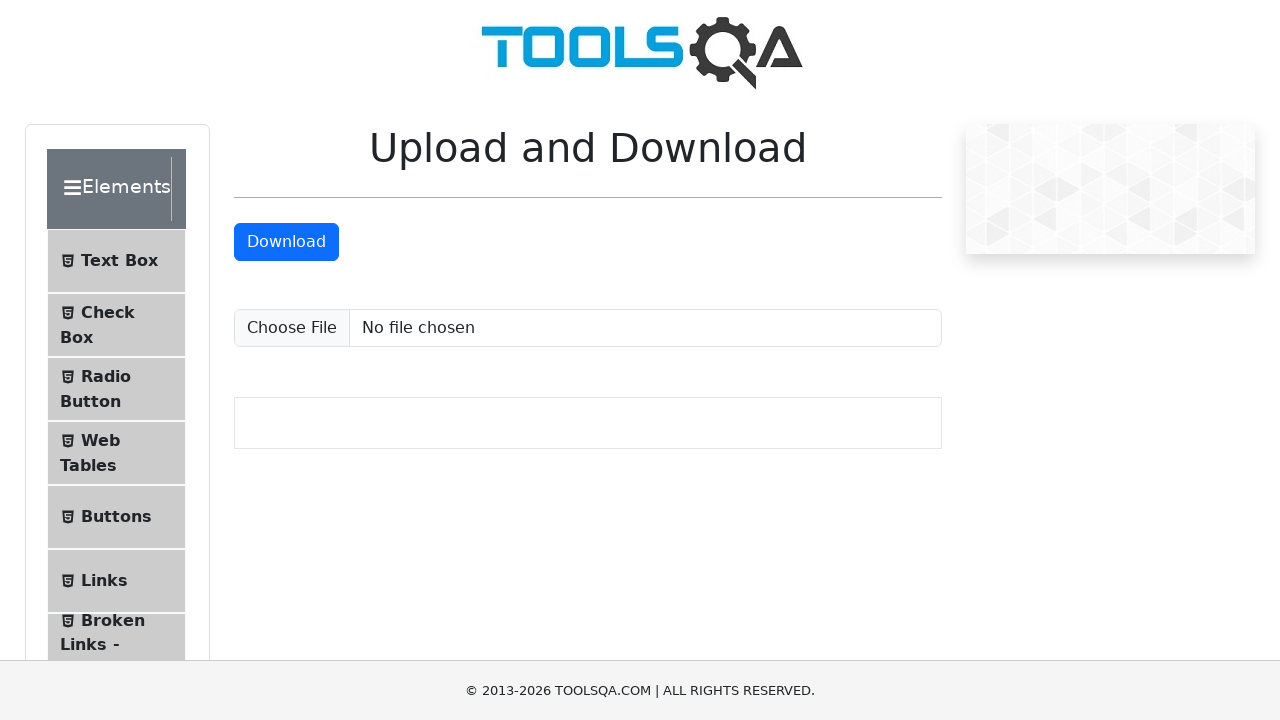

Waited for download button to be clickable
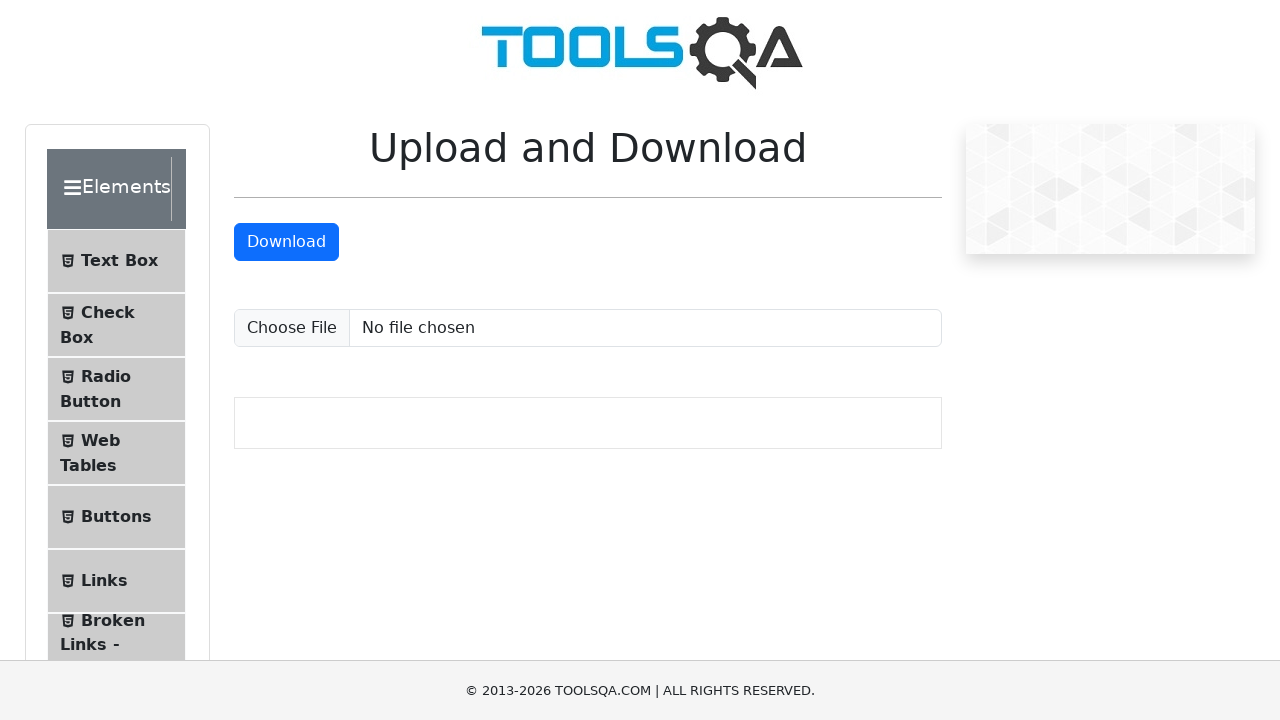

Clicked download button to initiate file download at (286, 242) on xpath=//a[@id='downloadButton']
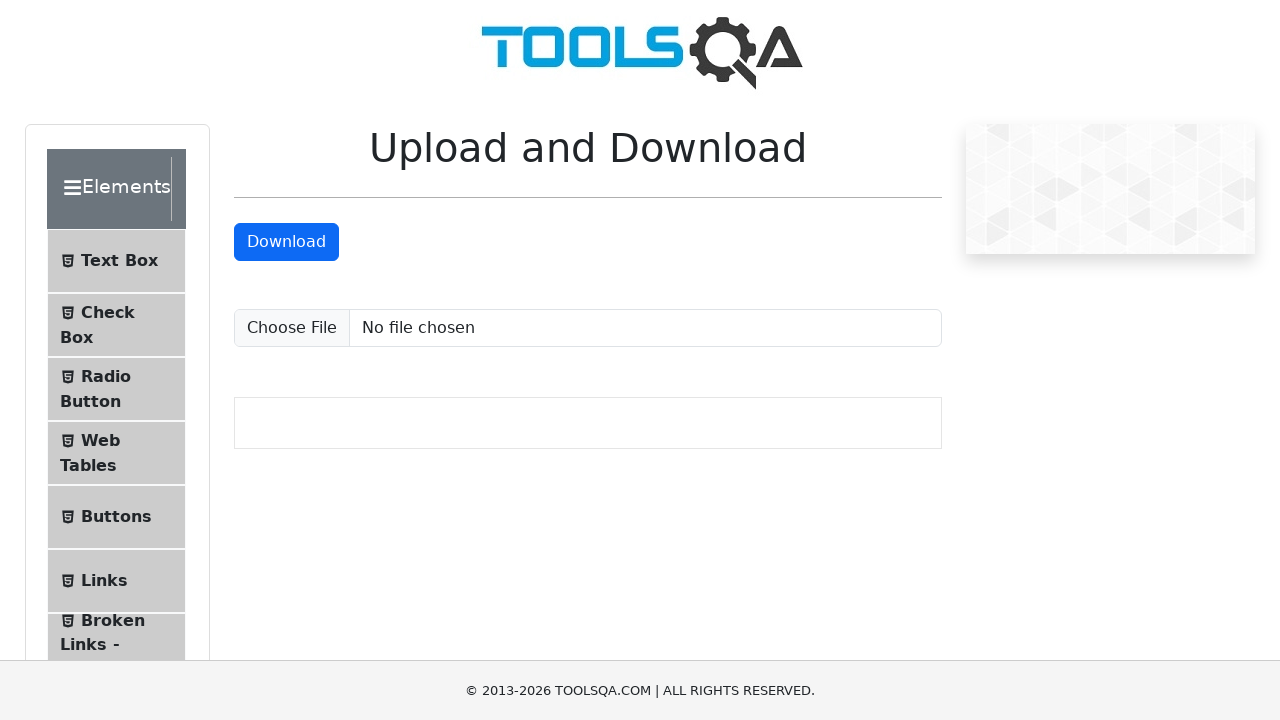

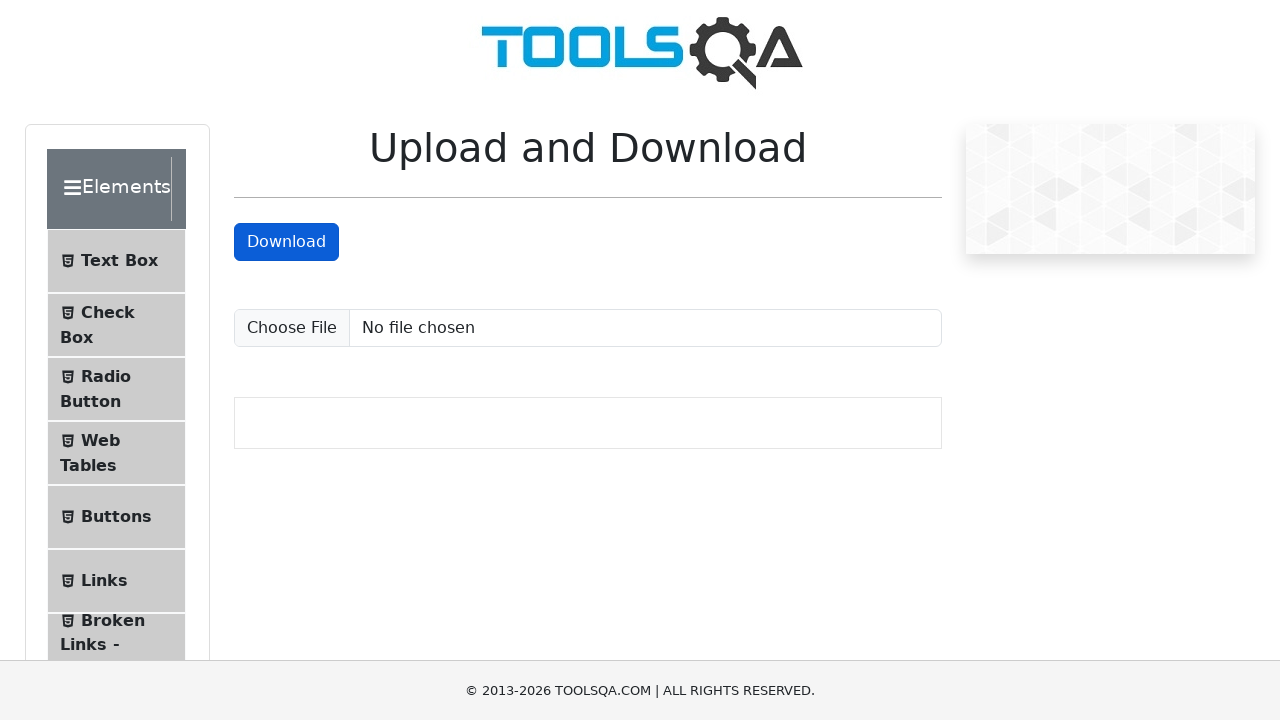